Tests drag and drop functionality on the jQuery UI droppable demo page by dragging an element from one position to another within an iframe

Starting URL: https://jqueryui.com/droppable/

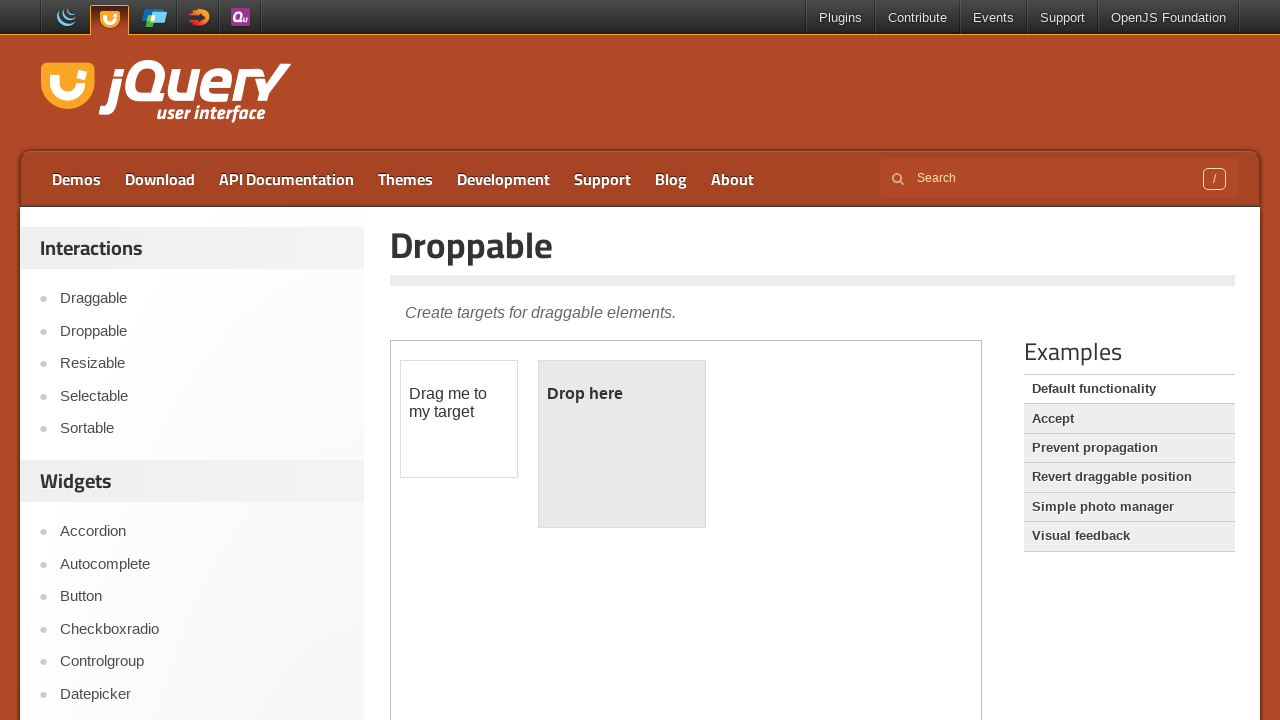

Located the demo iframe
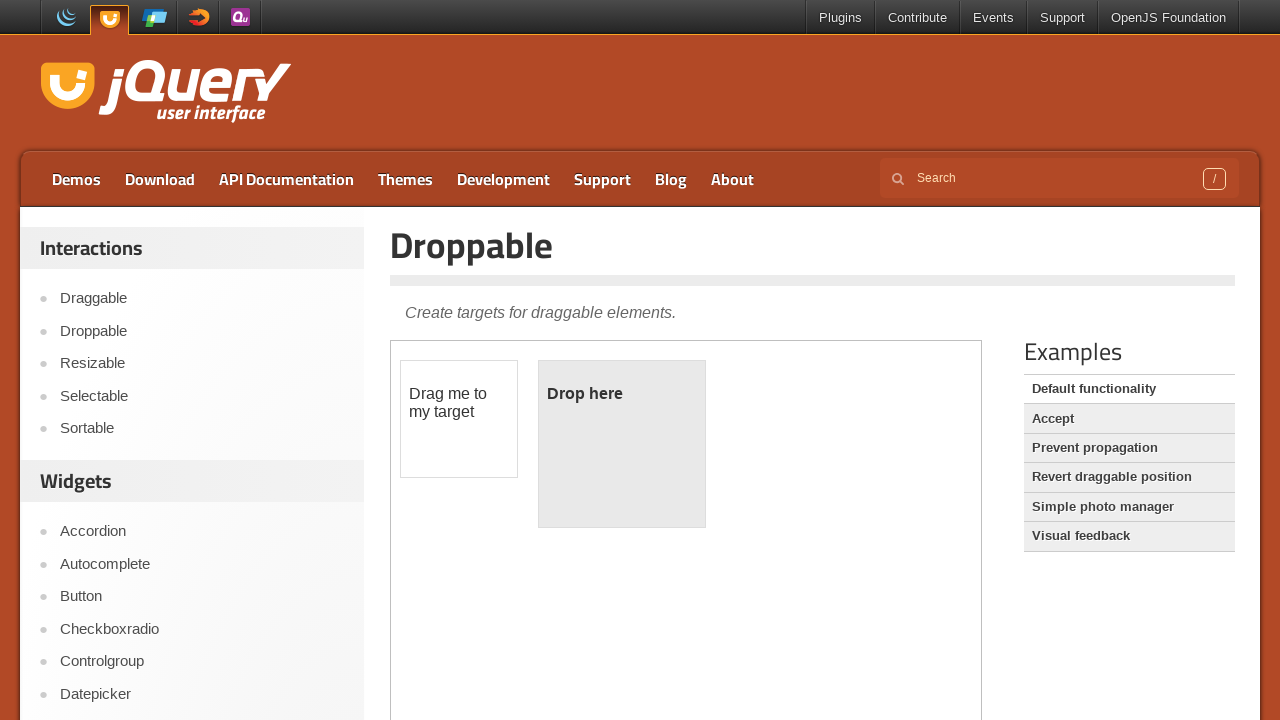

Draggable element is now visible
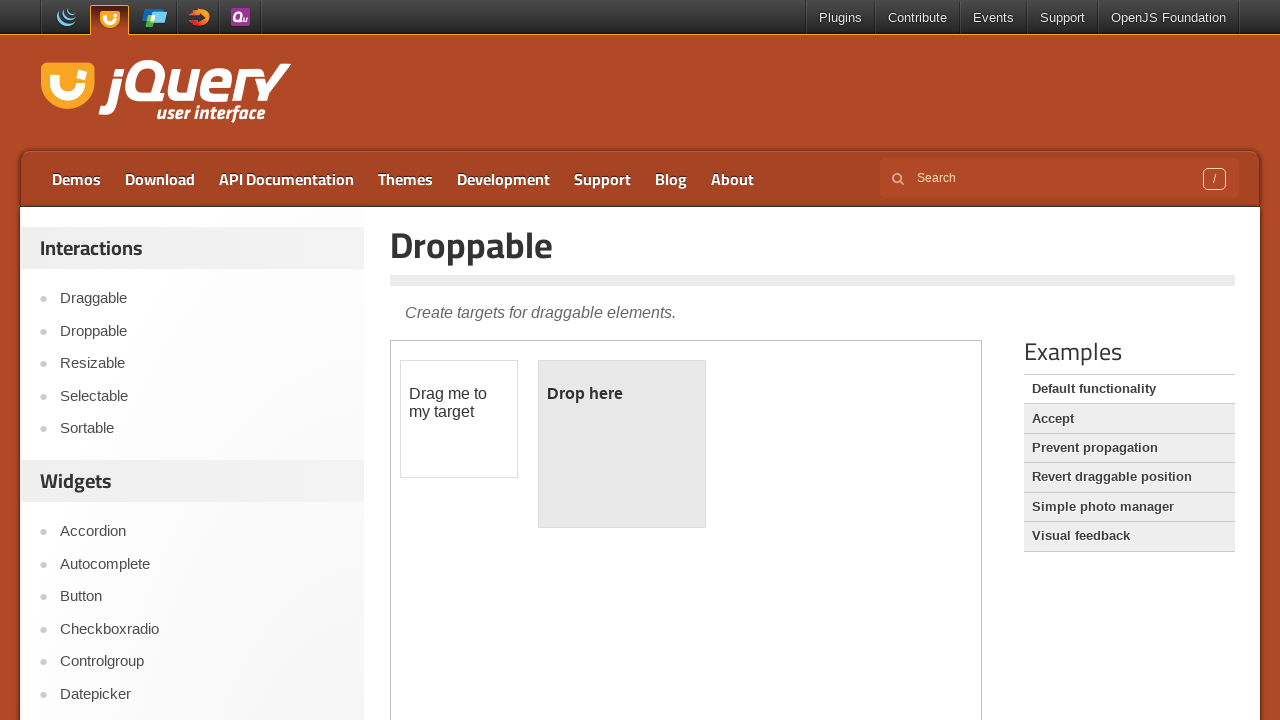

Droppable element is now visible
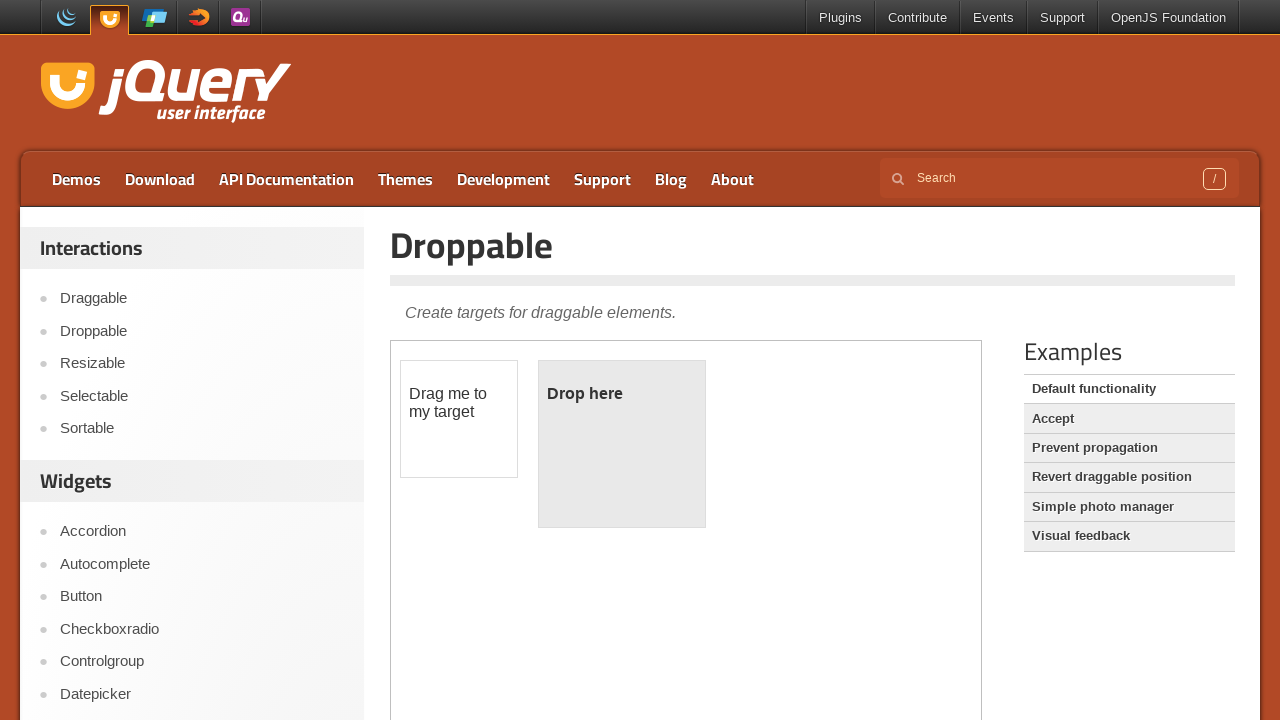

Located the draggable element
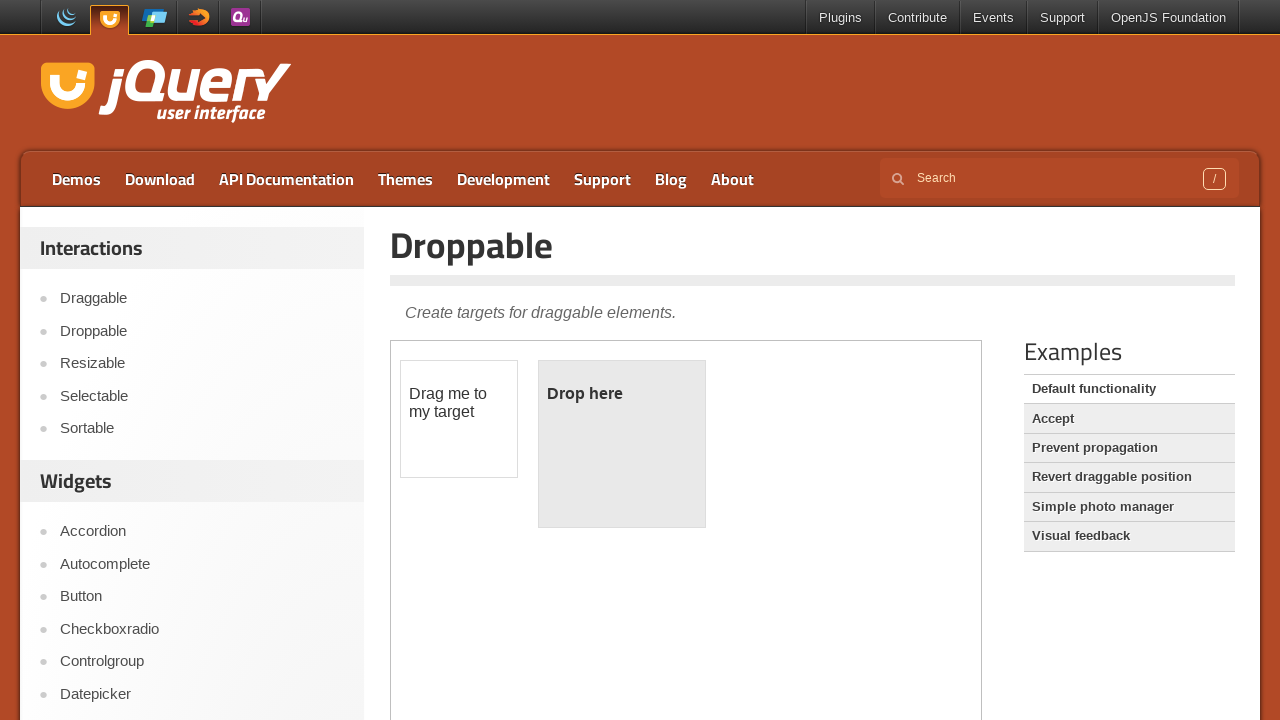

Located the droppable element
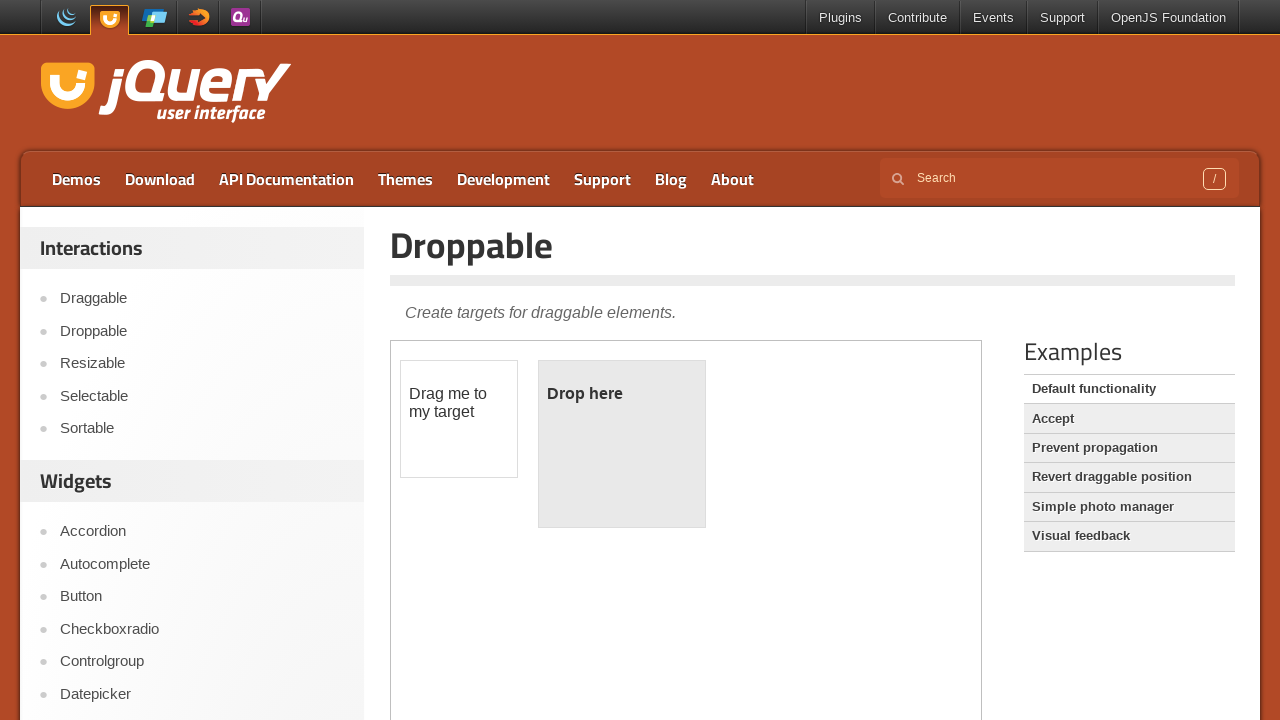

Successfully dragged the element to the droppable target at (622, 444)
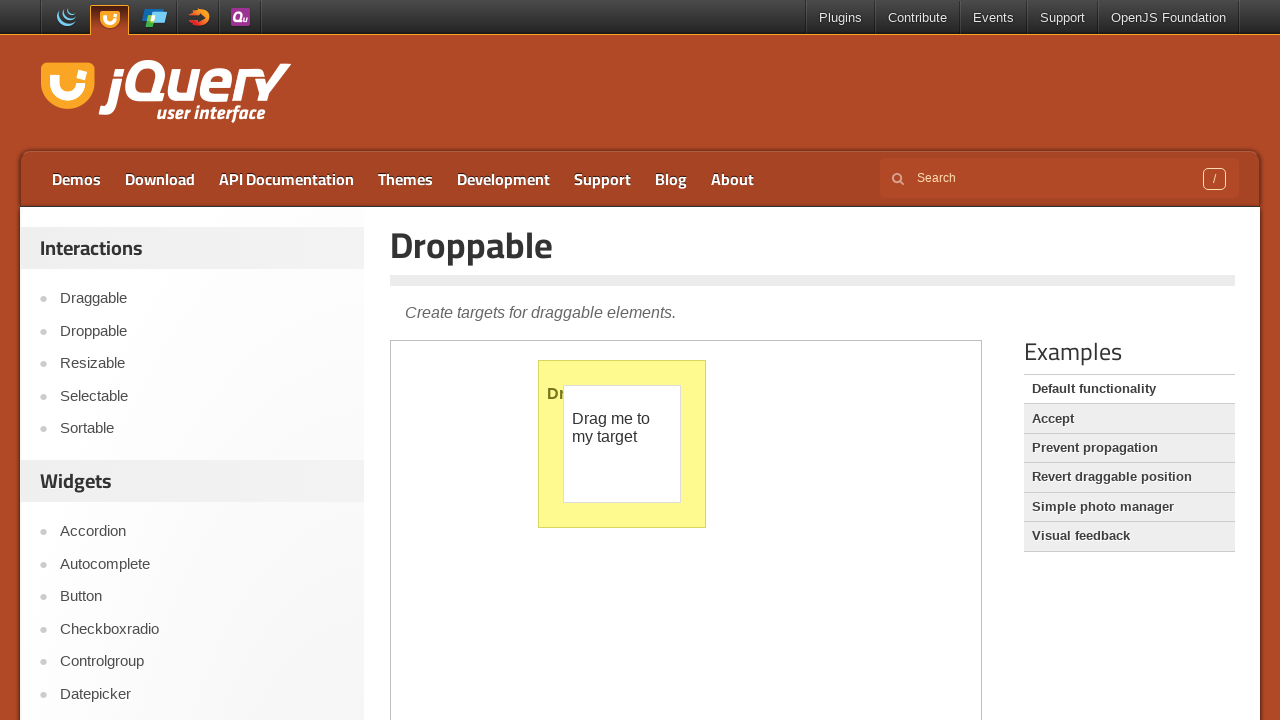

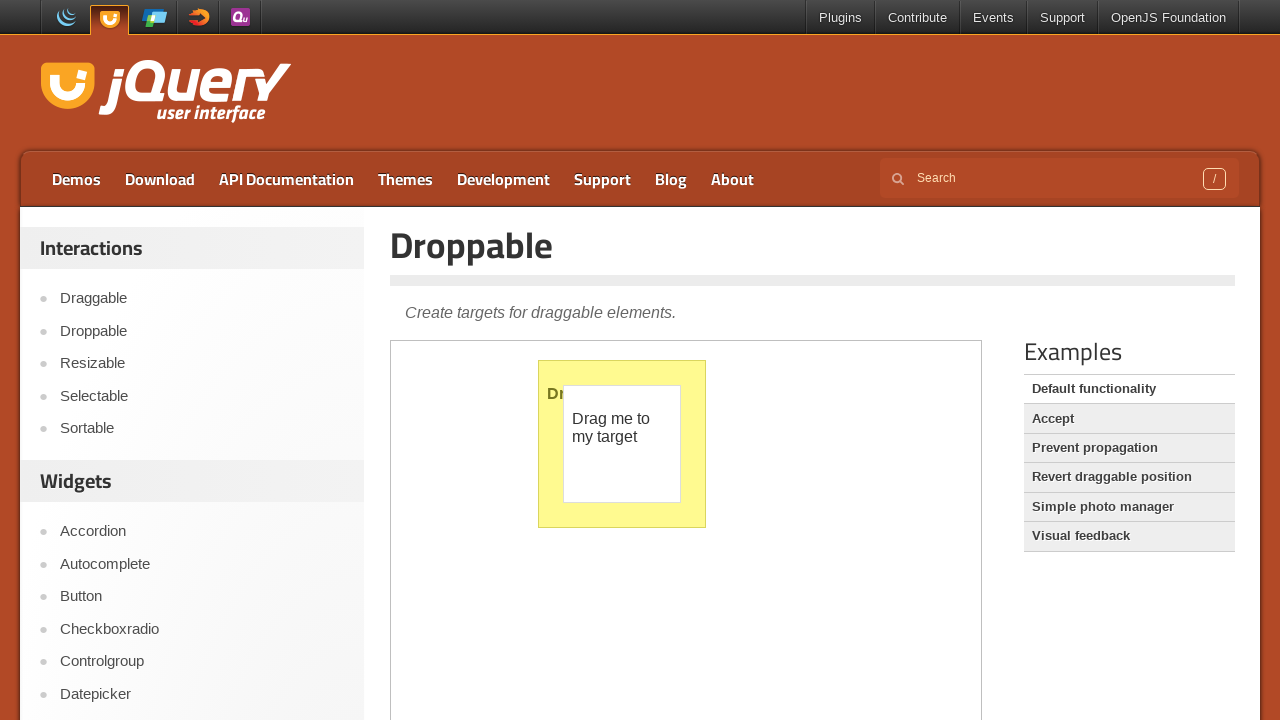